Tests handling of a confirmation alert popup by clicking a button to trigger the alert and then accepting it

Starting URL: https://omayo.blogspot.com/

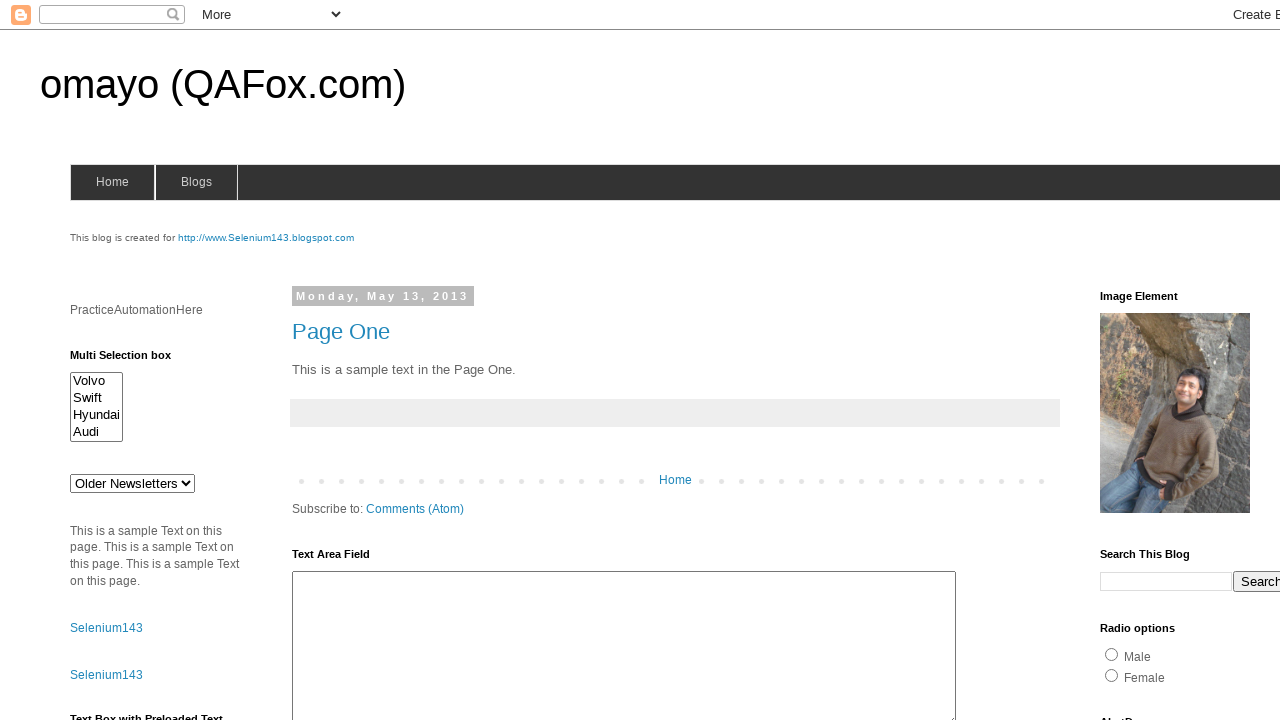

Clicked confirm button to trigger confirmation alert at (1155, 361) on #confirm
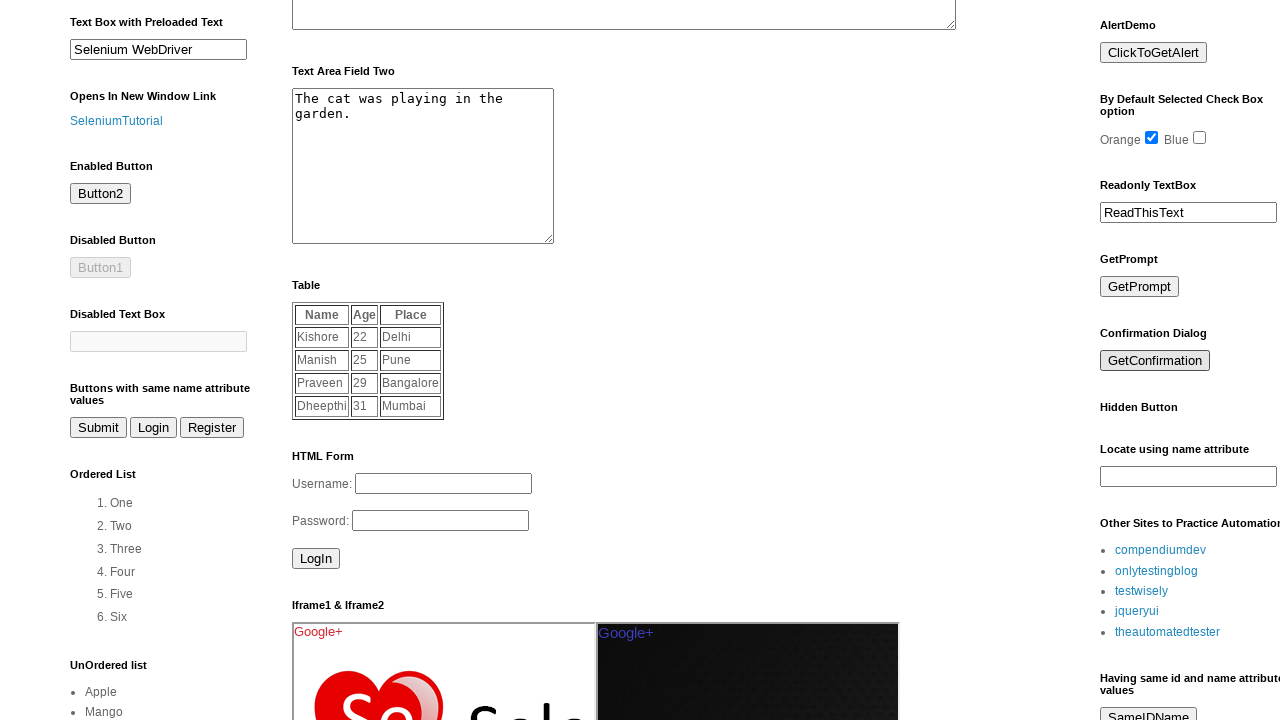

Set up dialog handler to accept alerts
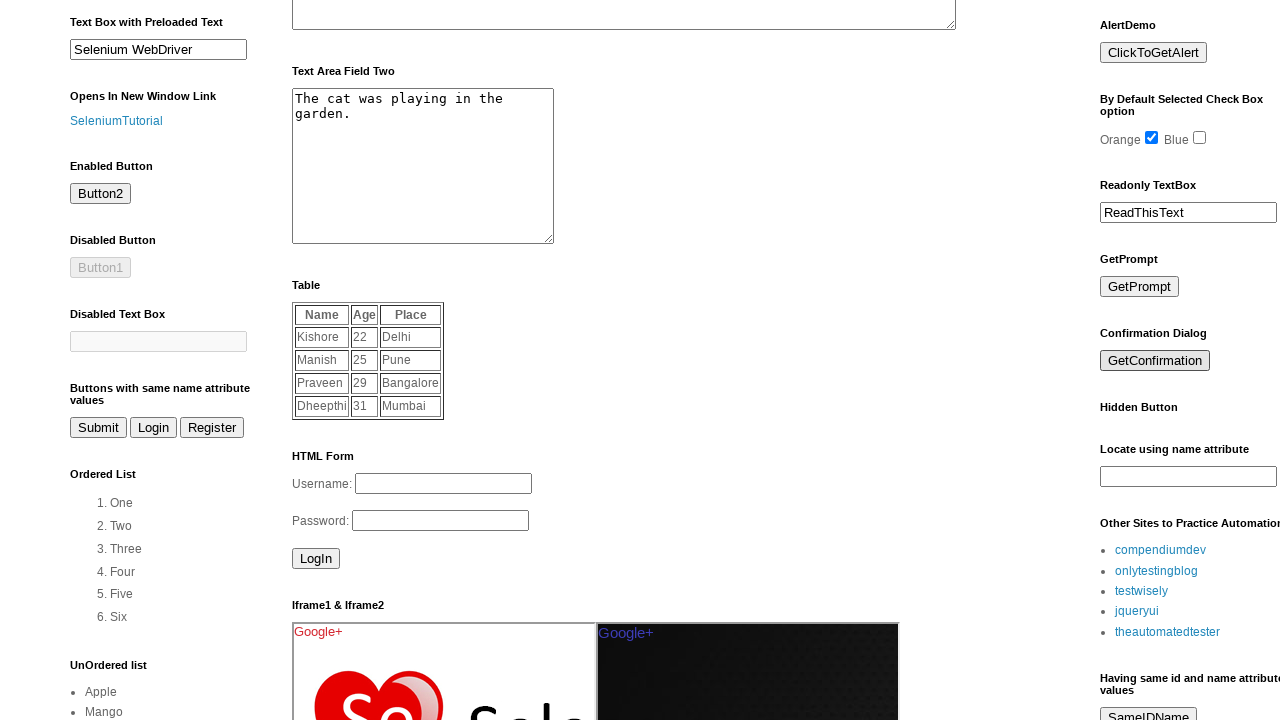

Clicked confirm button again with dialog handler active at (1155, 361) on #confirm
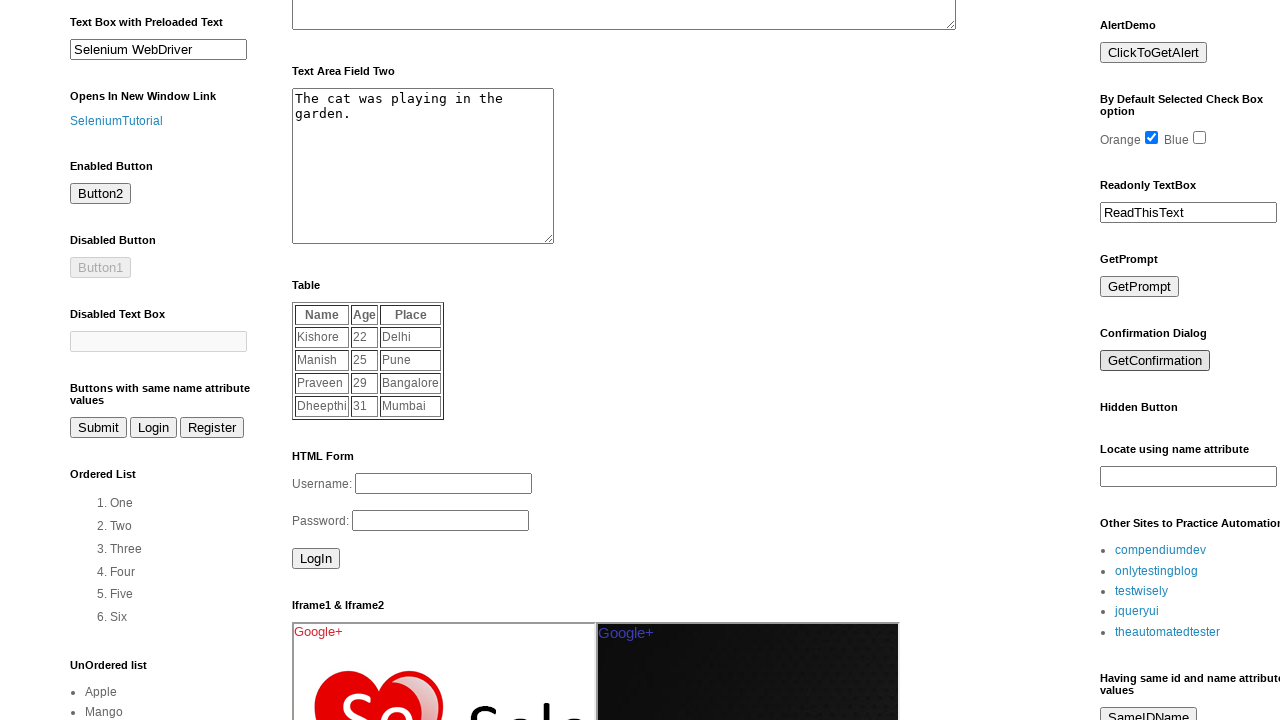

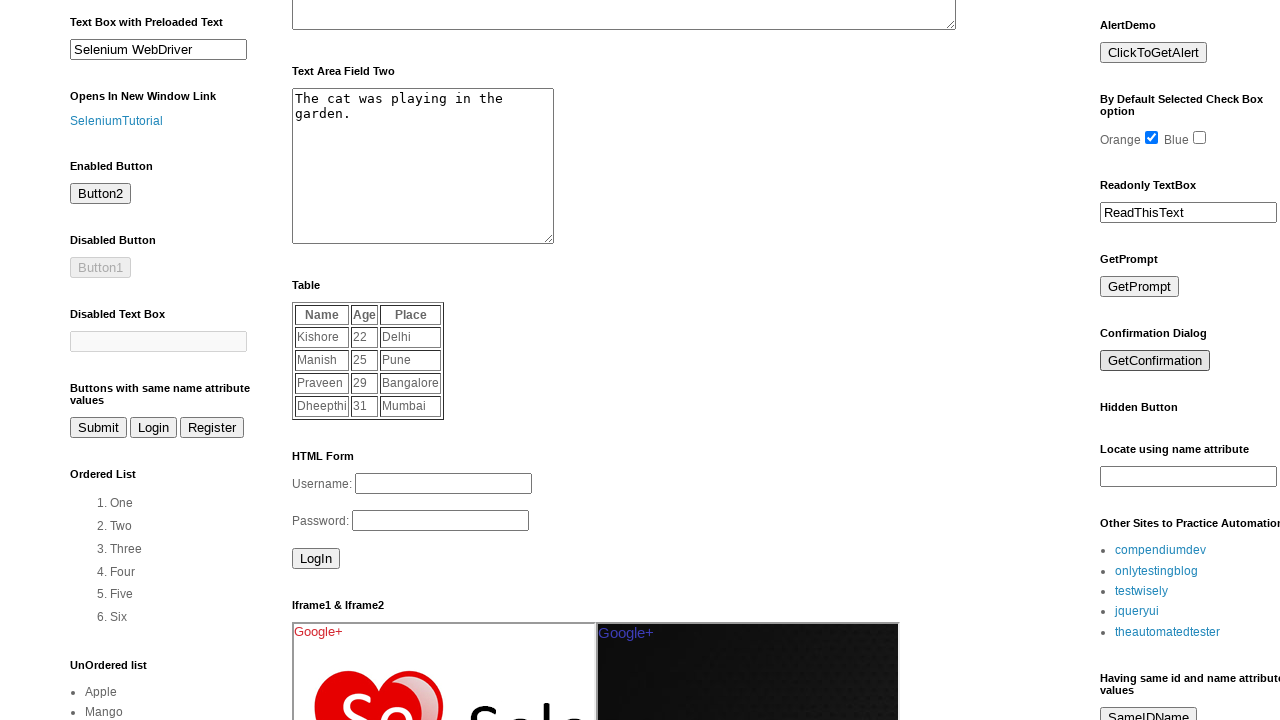